Navigates to calculator.net and clicks on the "Other Calculators" image to access additional calculator options

Starting URL: https://www.calculator.net/

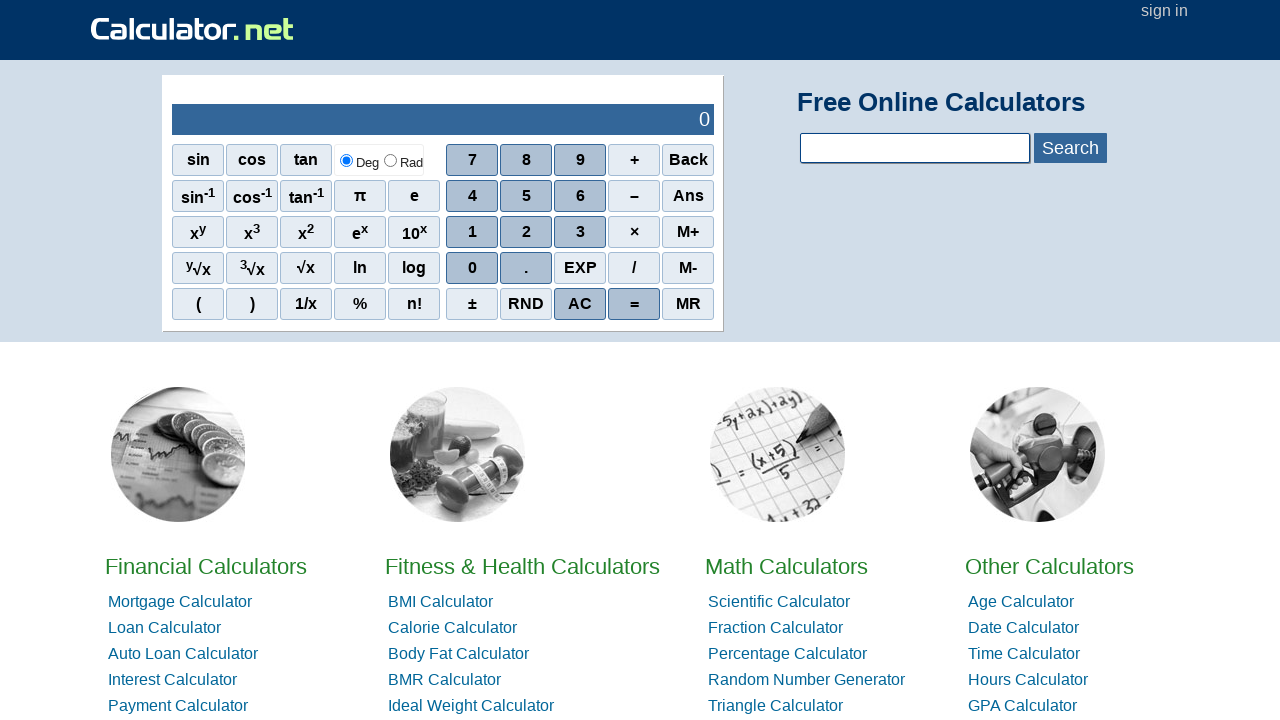

Navigated to calculator.net homepage
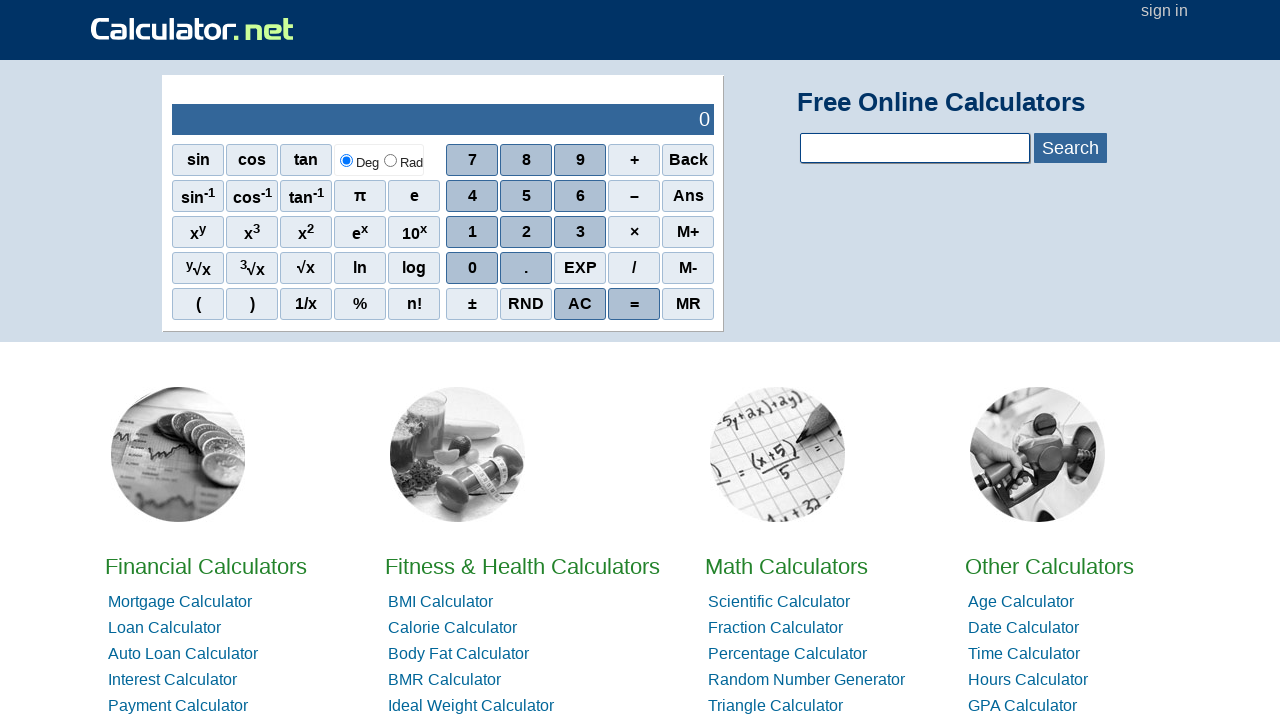

Clicked on 'Other Calculators' image at (1038, 454) on img[src='//d26tpo4cm8sb6k.cloudfront.net/img/other-calculator.jpg']
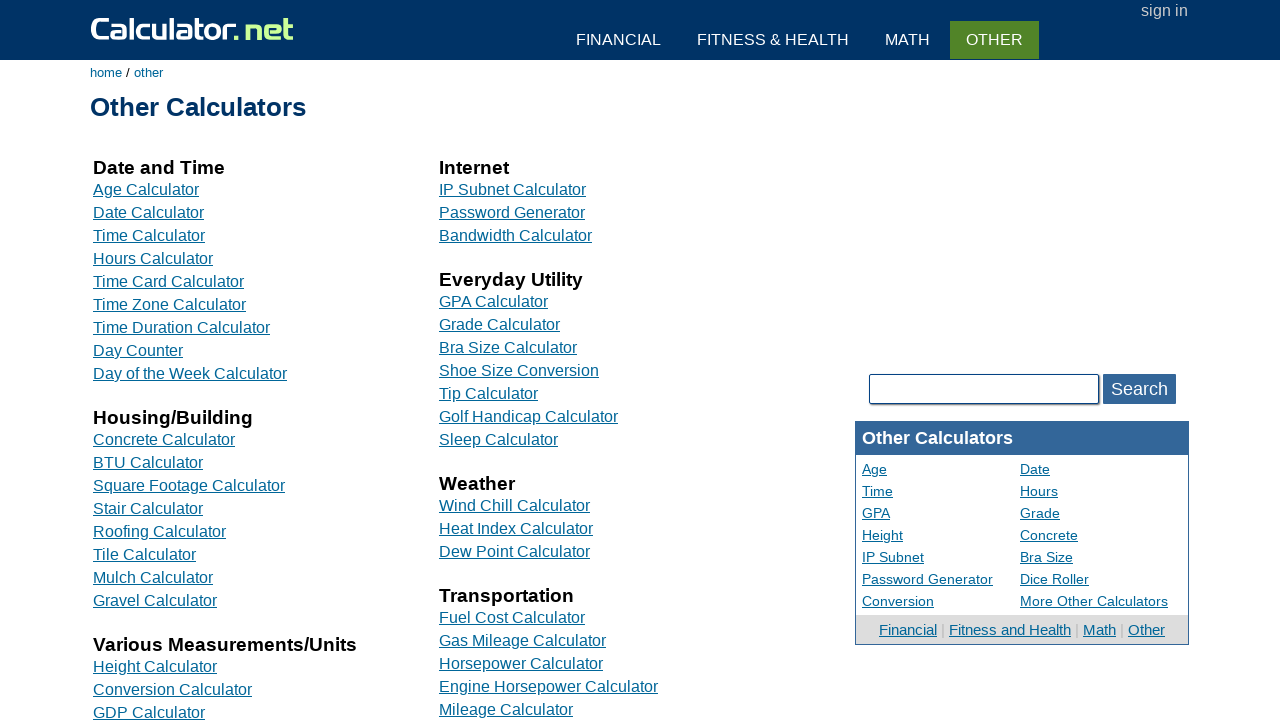

Page navigation completed and network idle
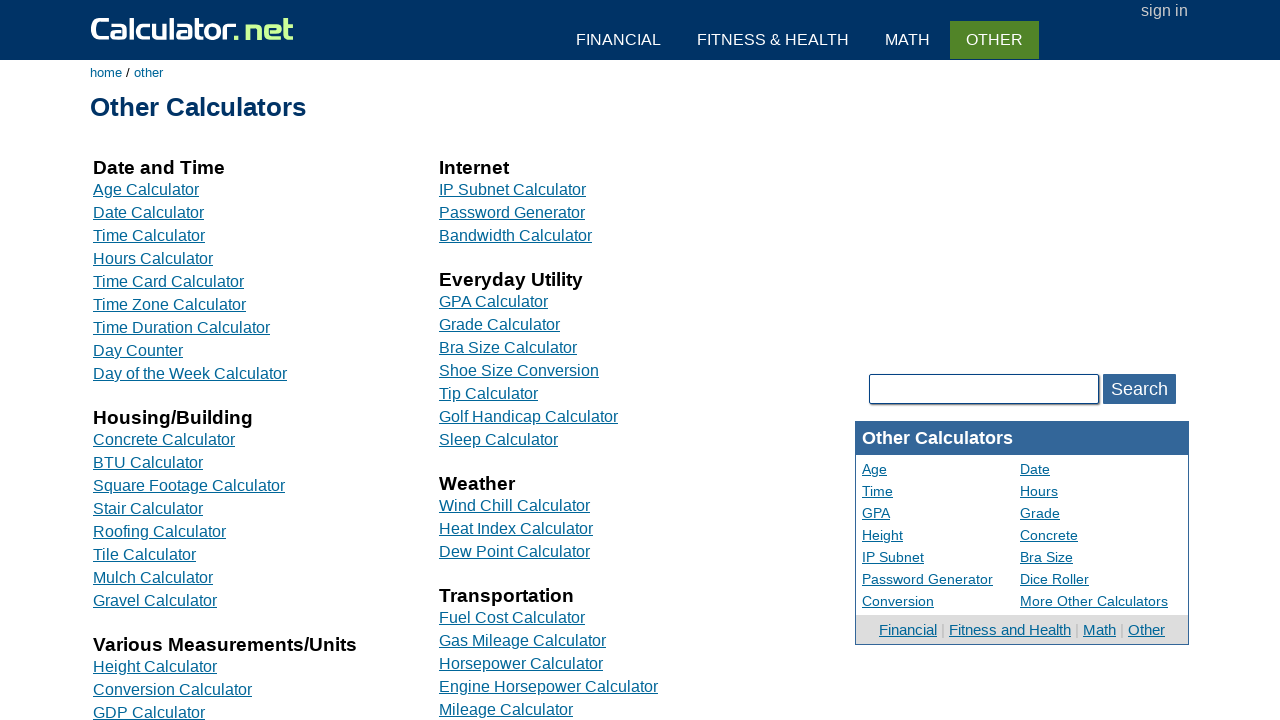

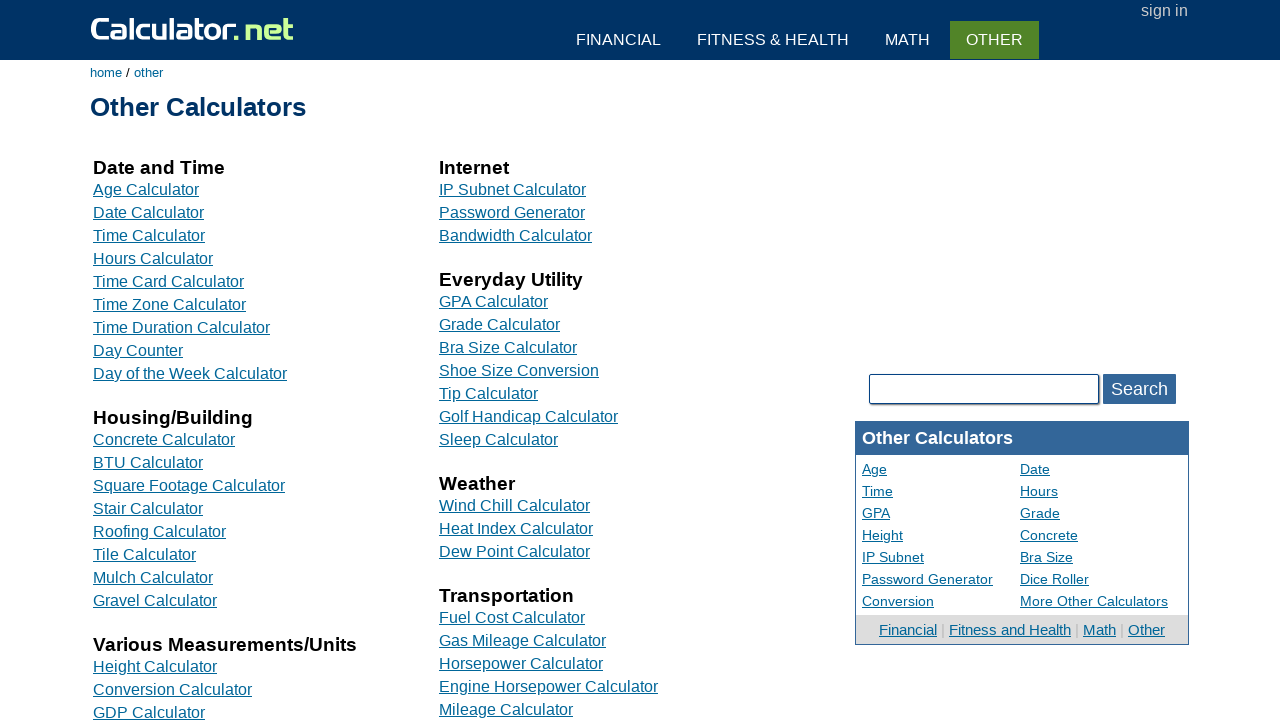